Tests dropdown selection functionality by selecting options from a currency dropdown using different selection methods (by index and by visible text)

Starting URL: https://rahulshettyacademy.com/dropdownsPractise/

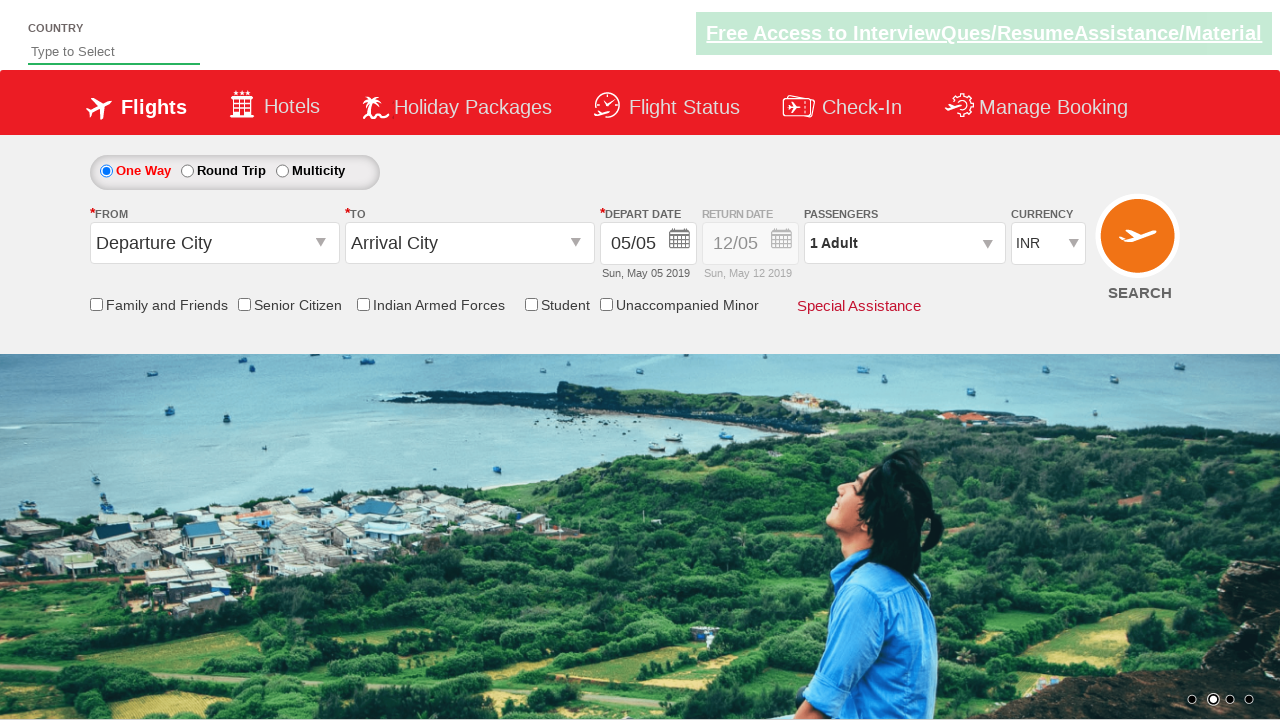

Selected currency dropdown option by index 3 on #ctl00_mainContent_DropDownListCurrency
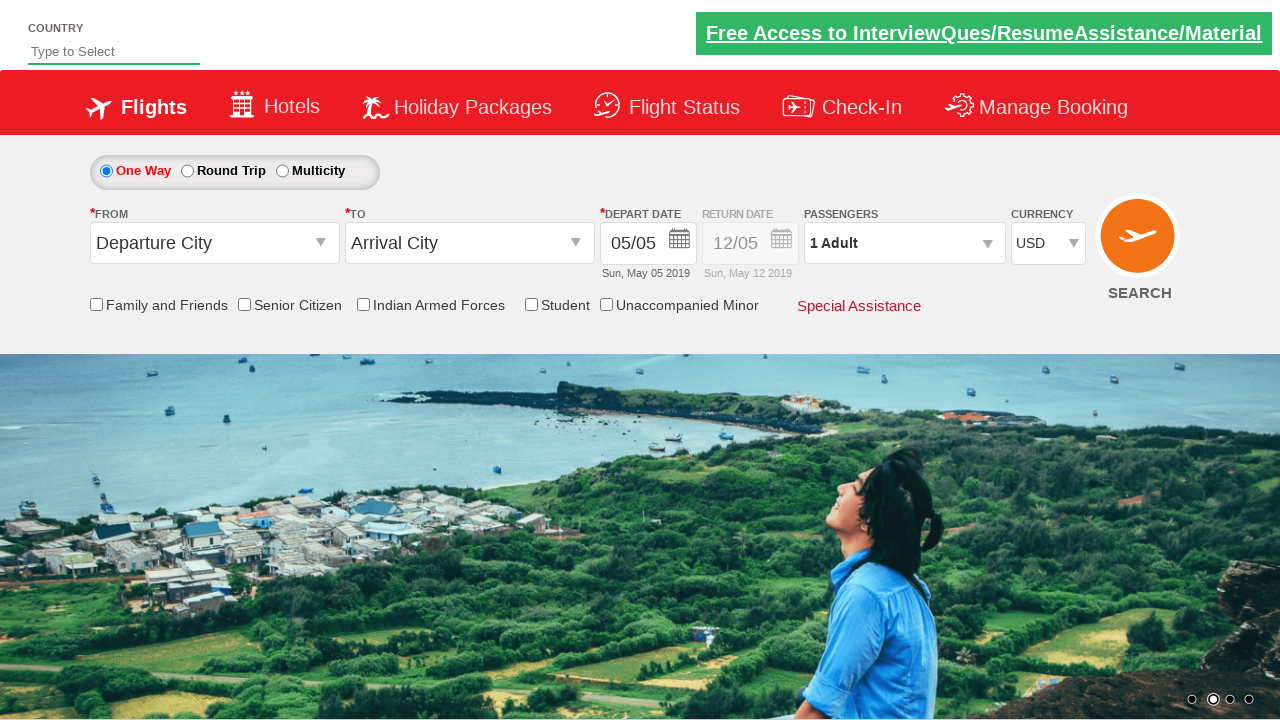

Selected currency dropdown option by visible text 'AED' on #ctl00_mainContent_DropDownListCurrency
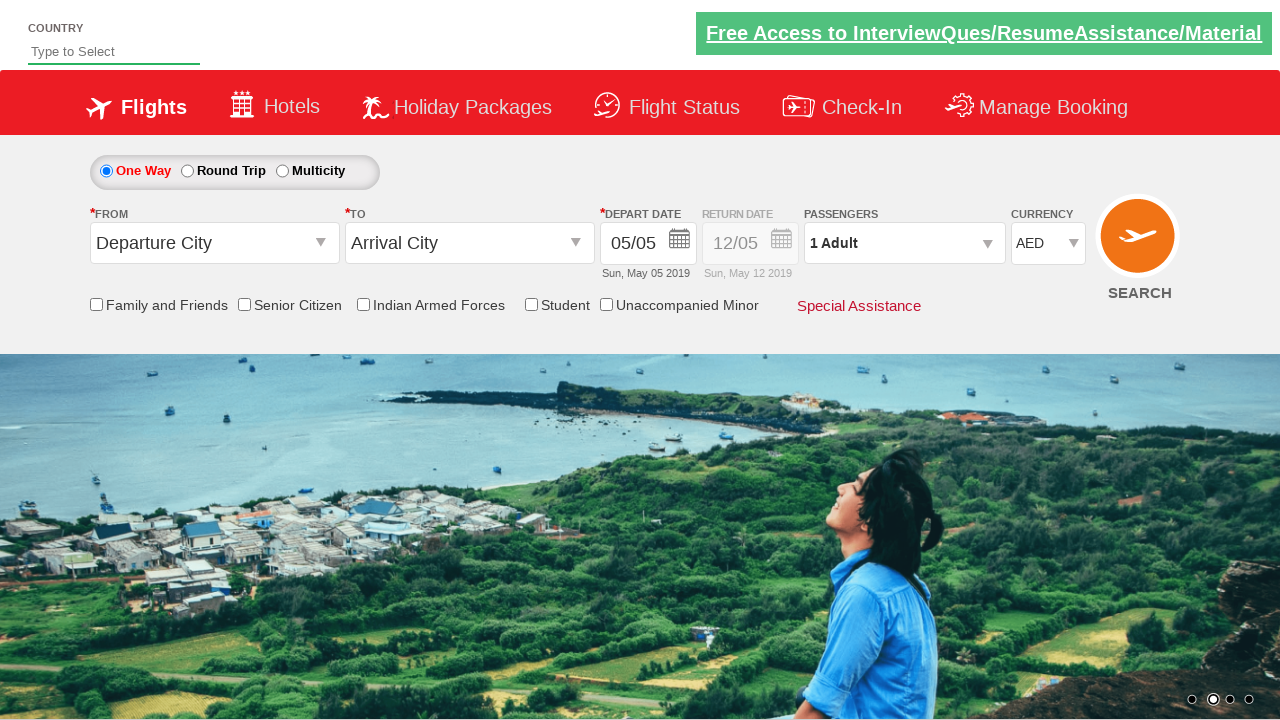

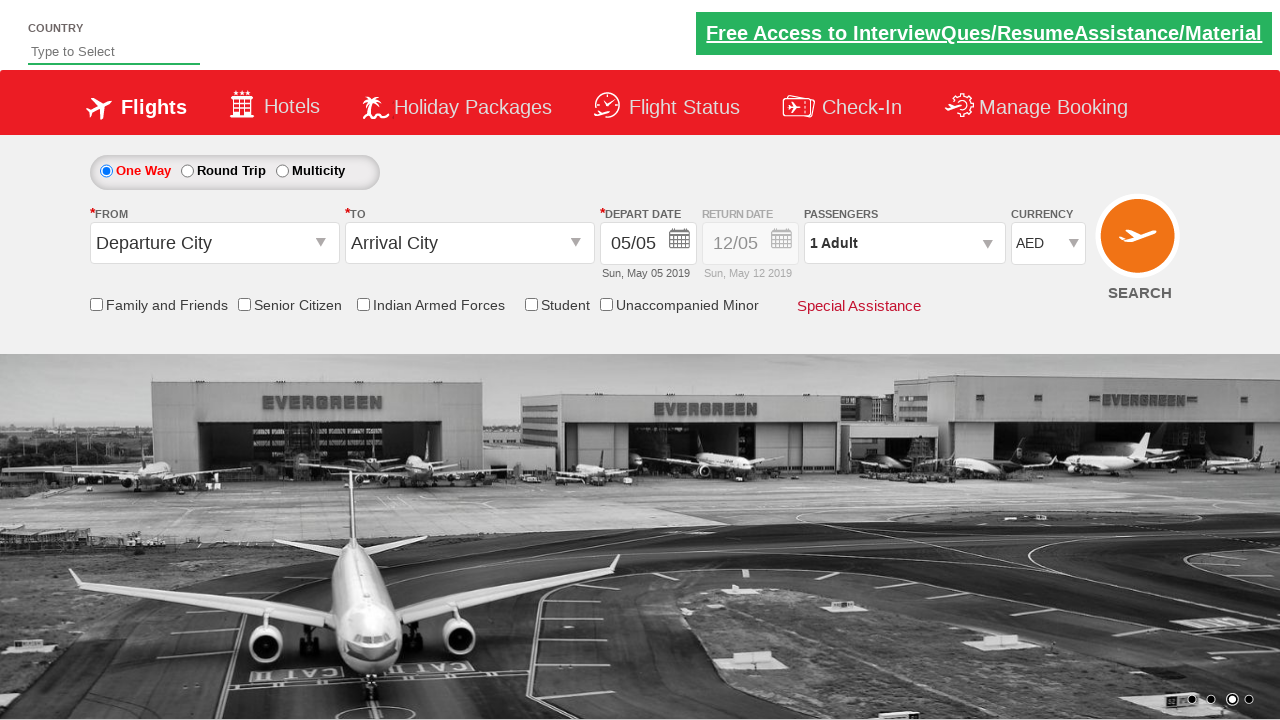